Tests window handling functionality by opening a new window, filling a registration form in the new window, then switching back to the parent window to enter text

Starting URL: https://www.hyrtutorials.com/p/window-handles-practice.html

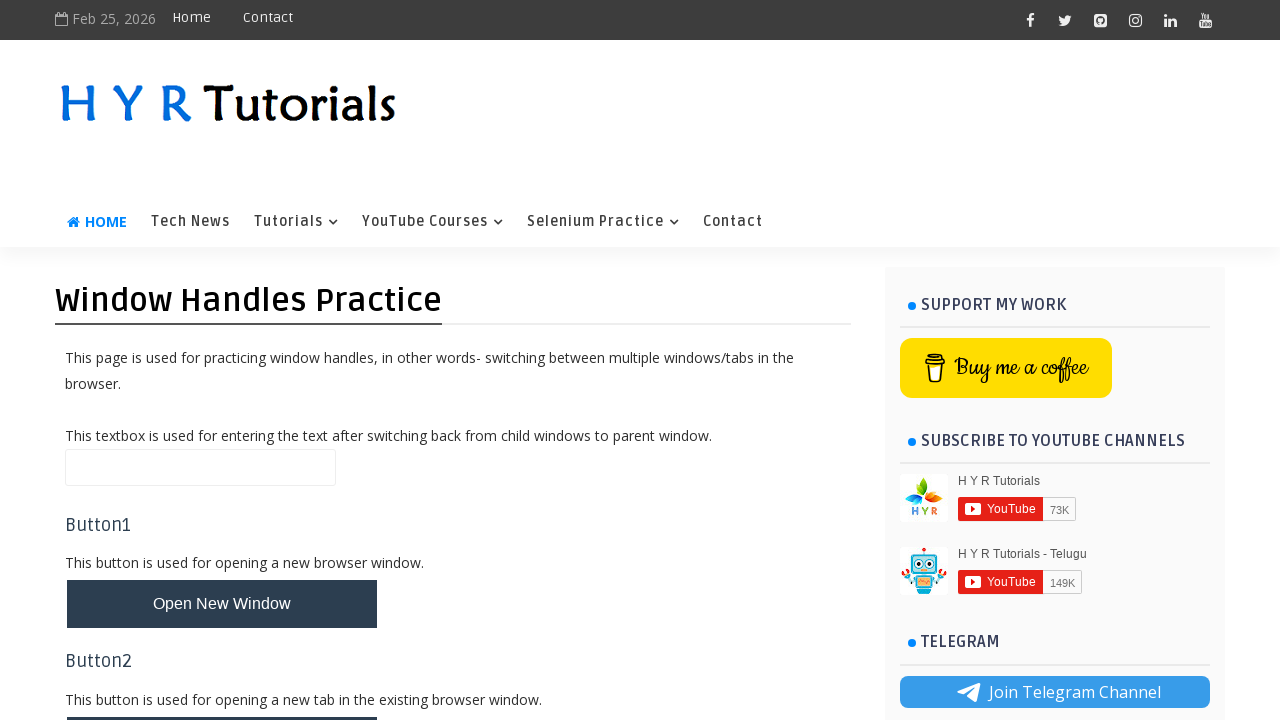

Scrolled down 250px to reveal button
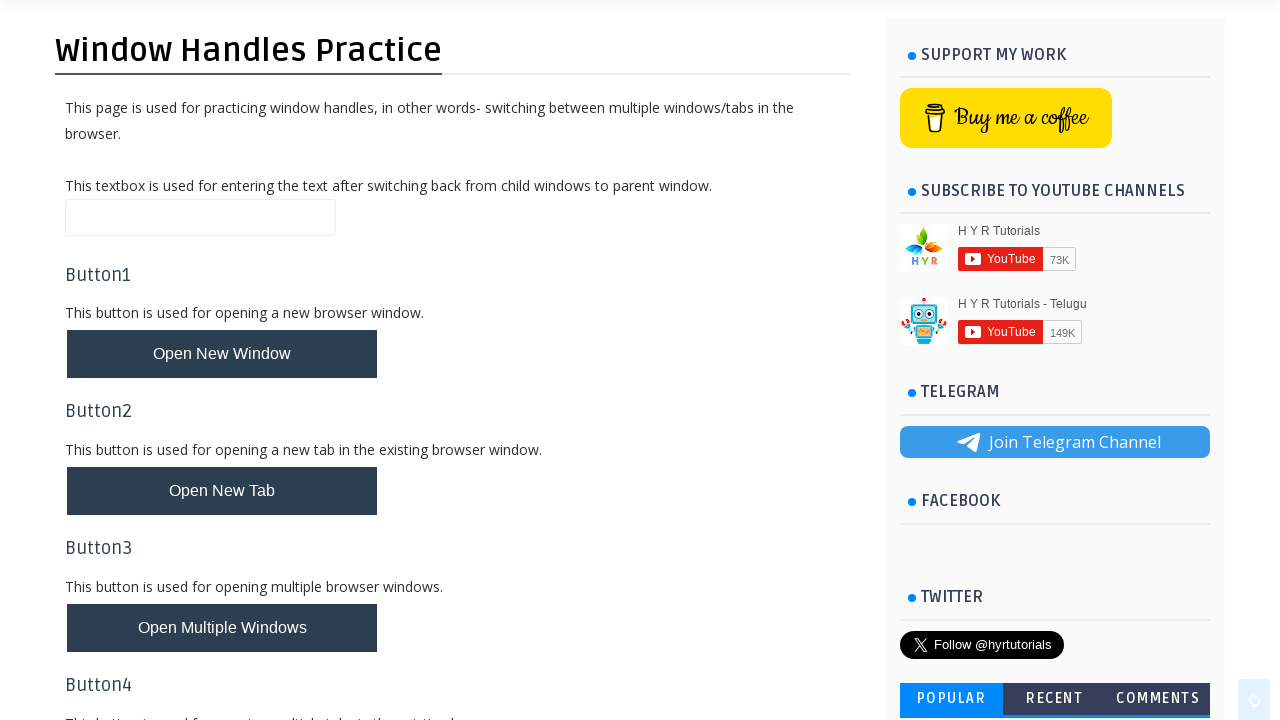

Clicked button to open new window at (222, 354) on #newWindowBtn
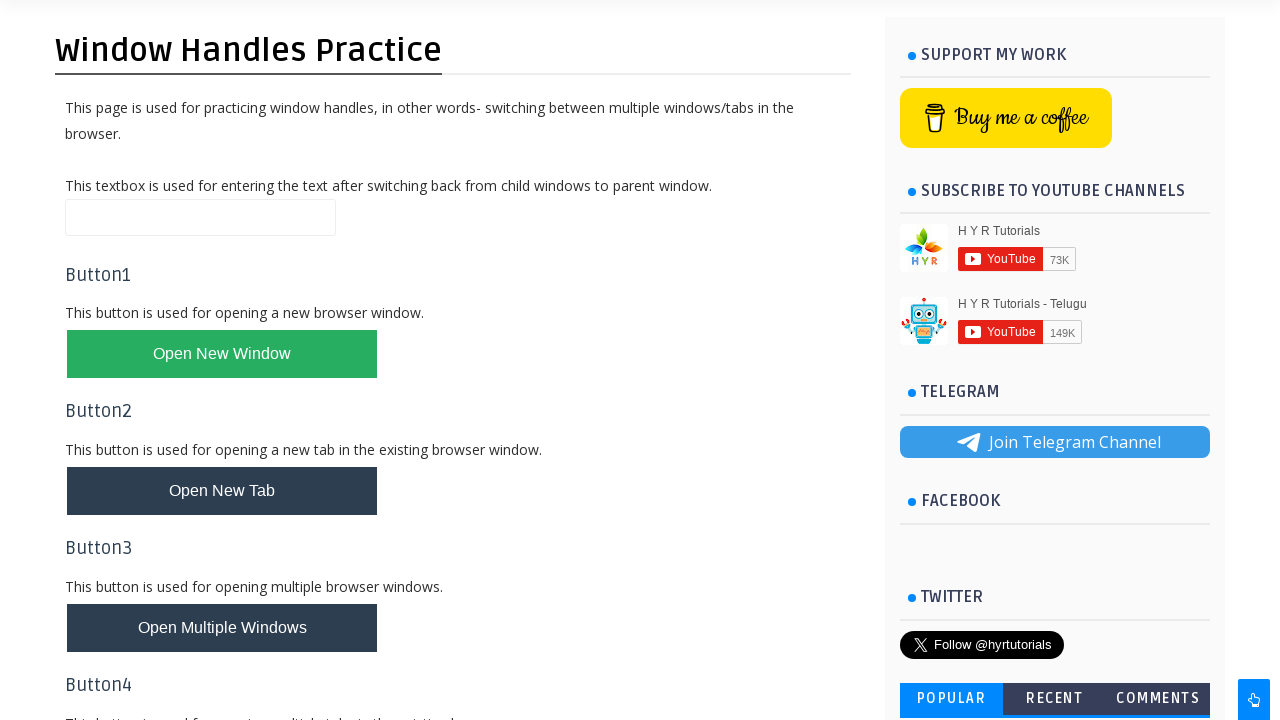

New window popup opened and captured
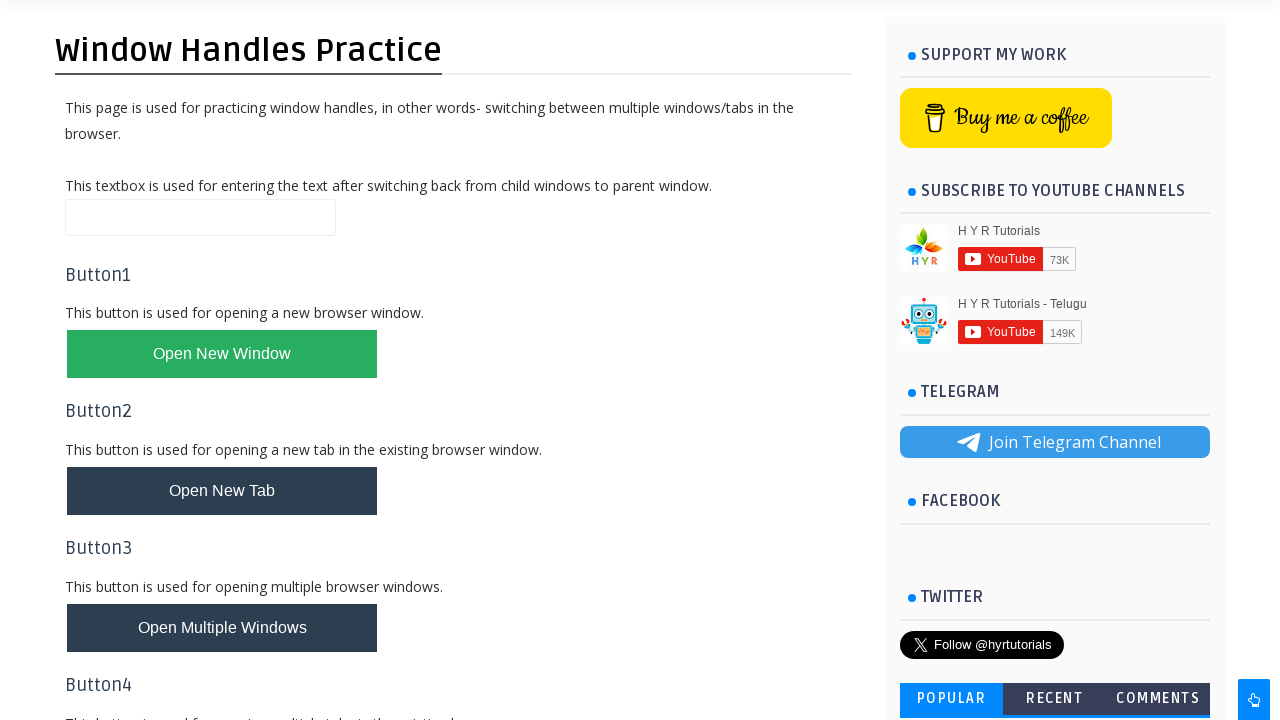

Filled first name field with 'Jagdeesh' in new window on #firstName
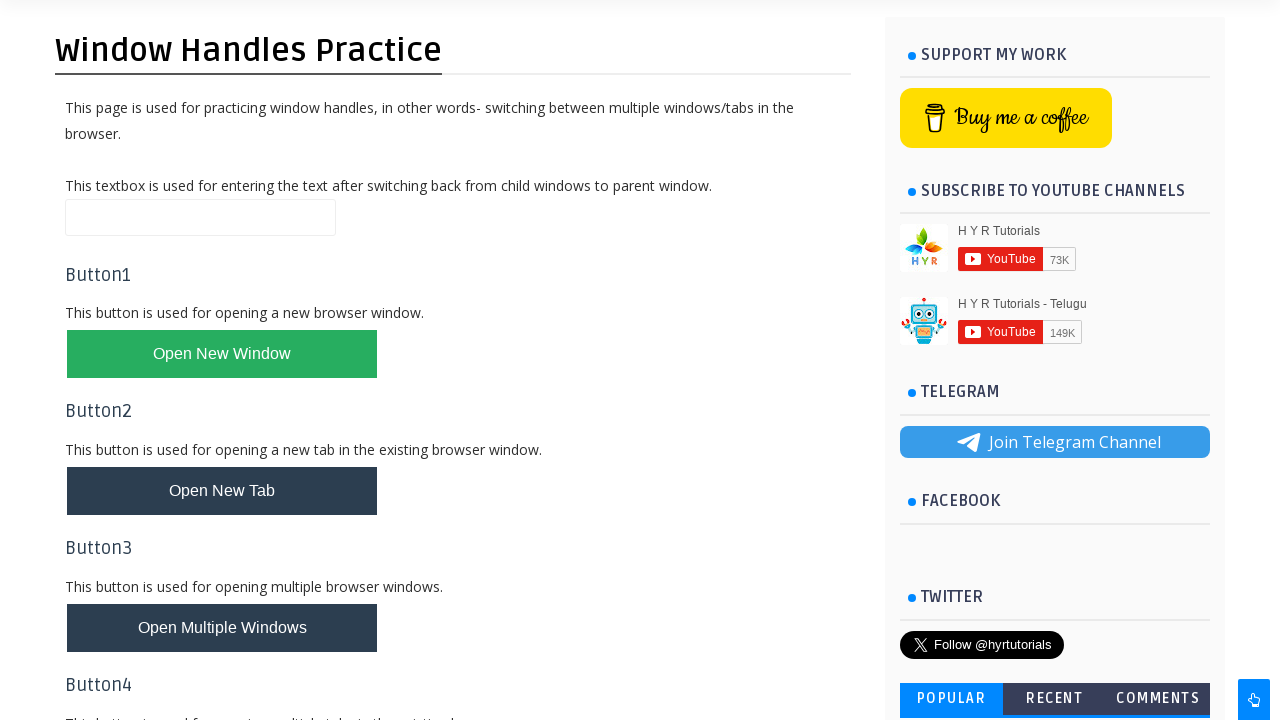

Filled last name field with 'Rajula' in new window on #lastName
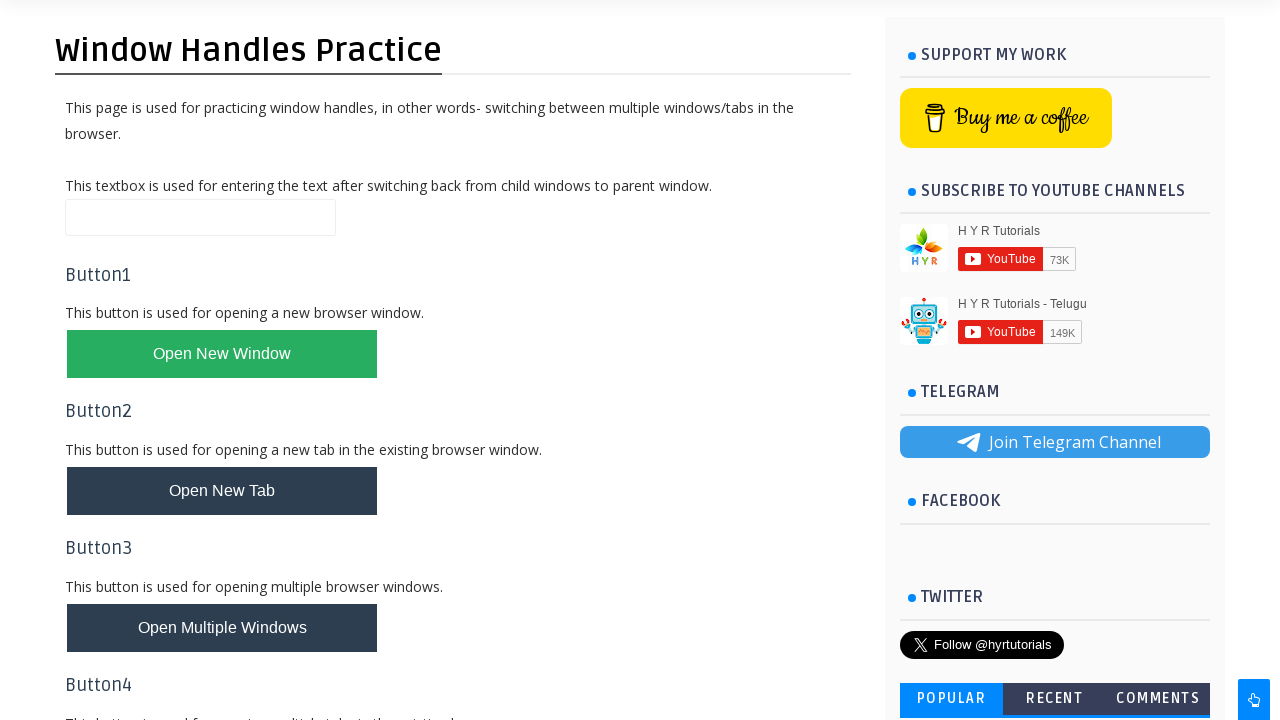

Checked English checkbox in new window at (174, 225) on #englishchbx
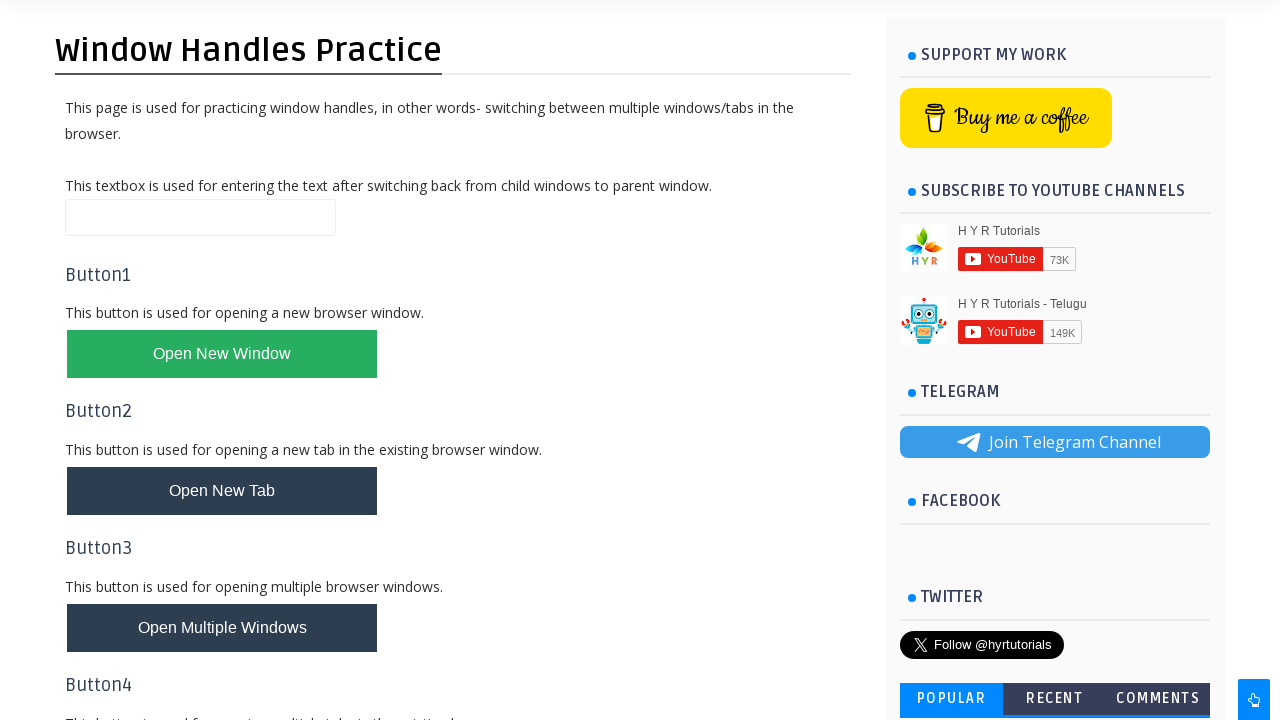

Checked Hindi checkbox in new window at (254, 225) on #hindichbx
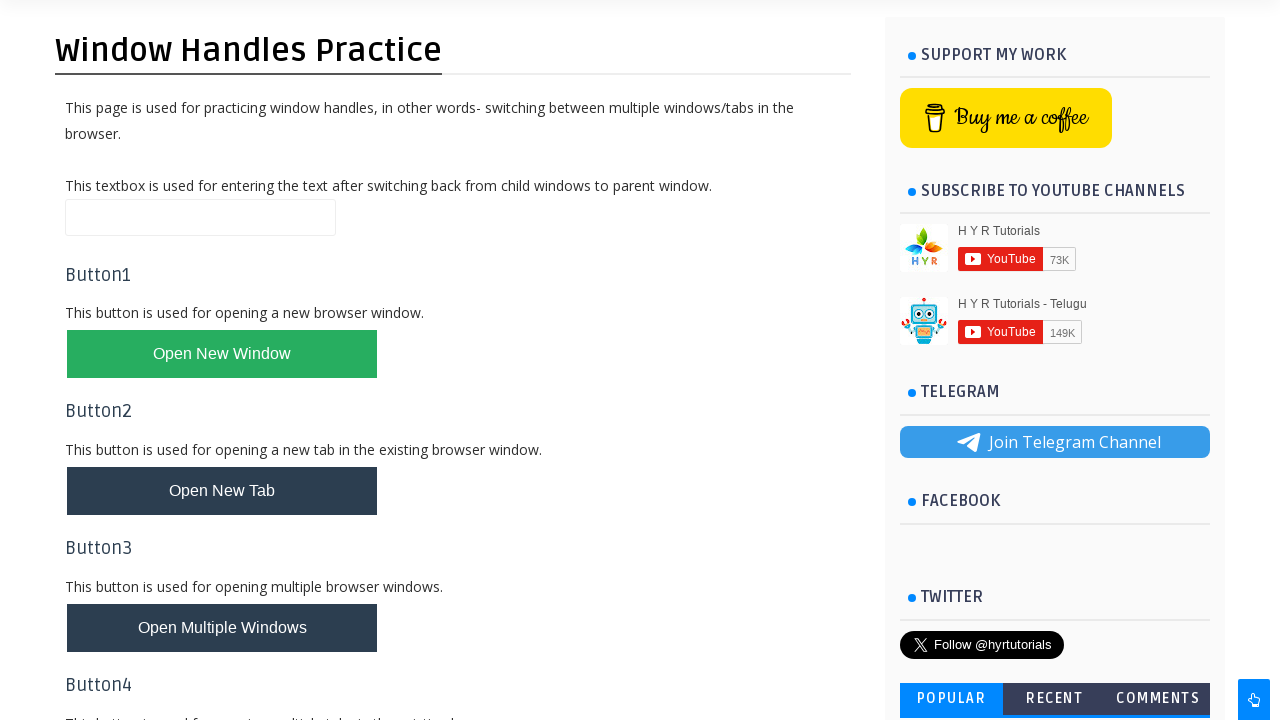

Filled email field with 'jagdesh@gmail.com' in new window on #email
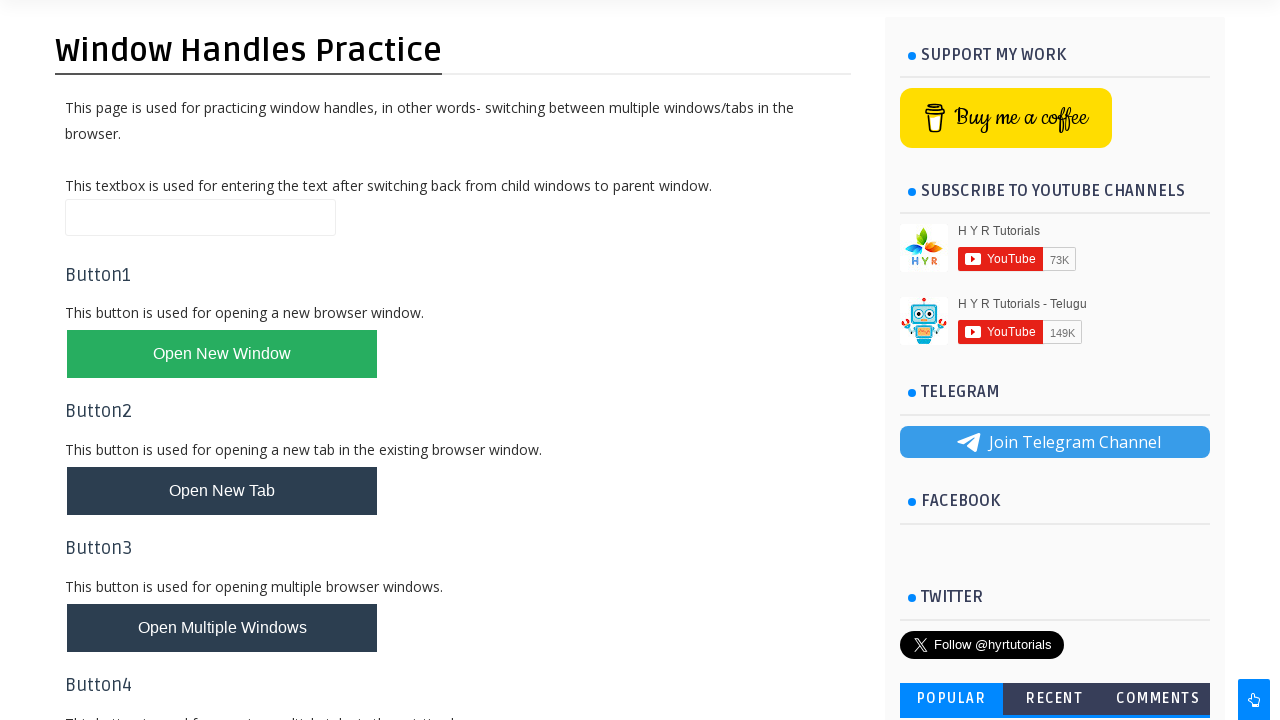

Filled password field with '1234@' in new window on #password
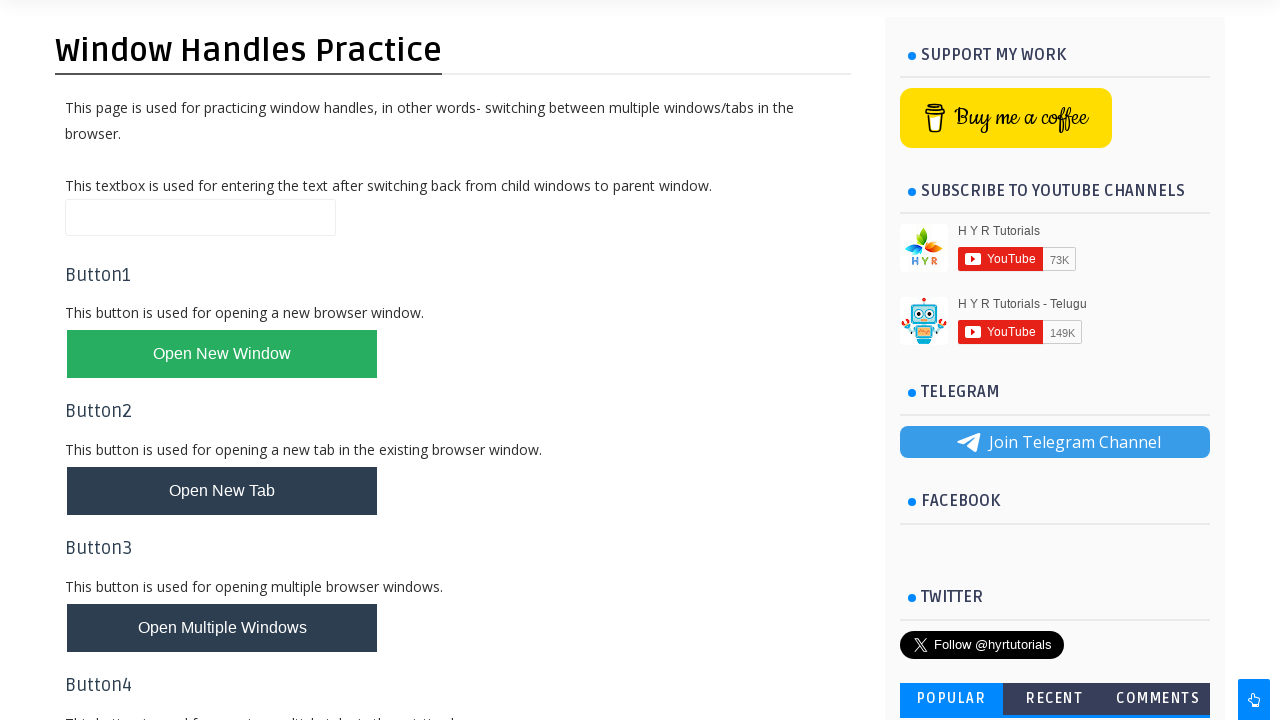

Clicked register button in new window at (114, 399) on #registerbtn
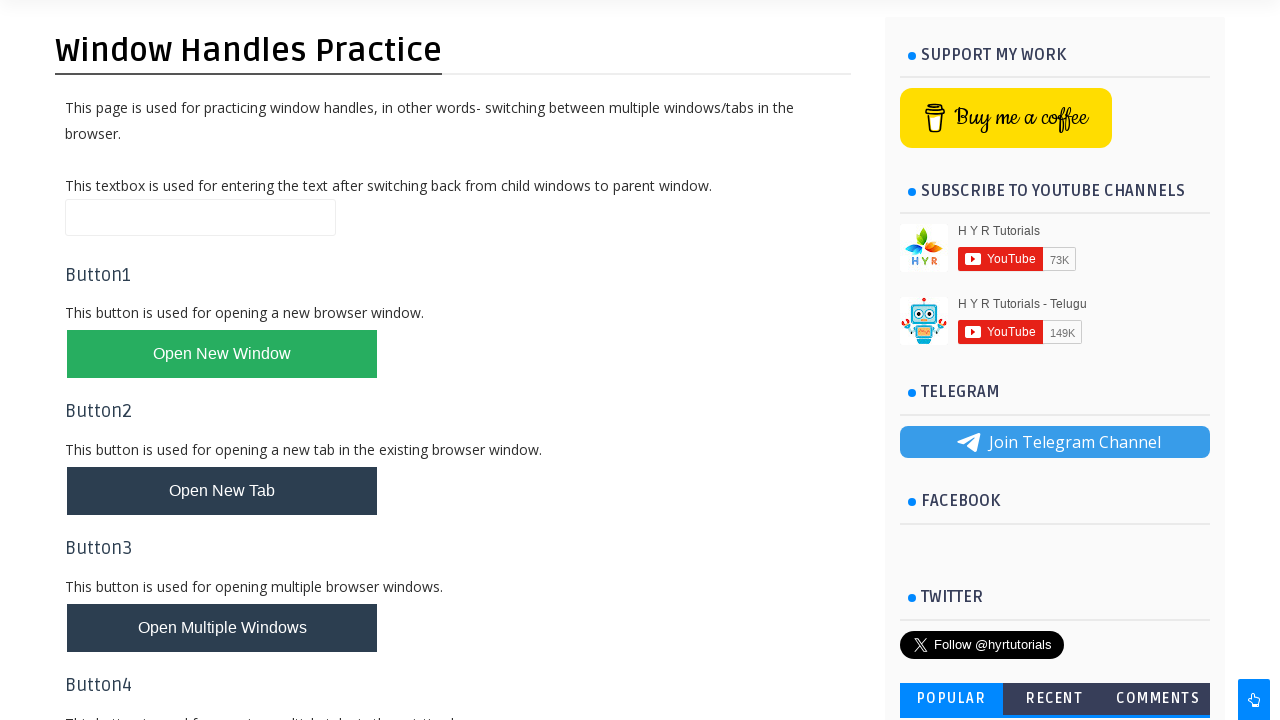

Scrolled down 250px in new window
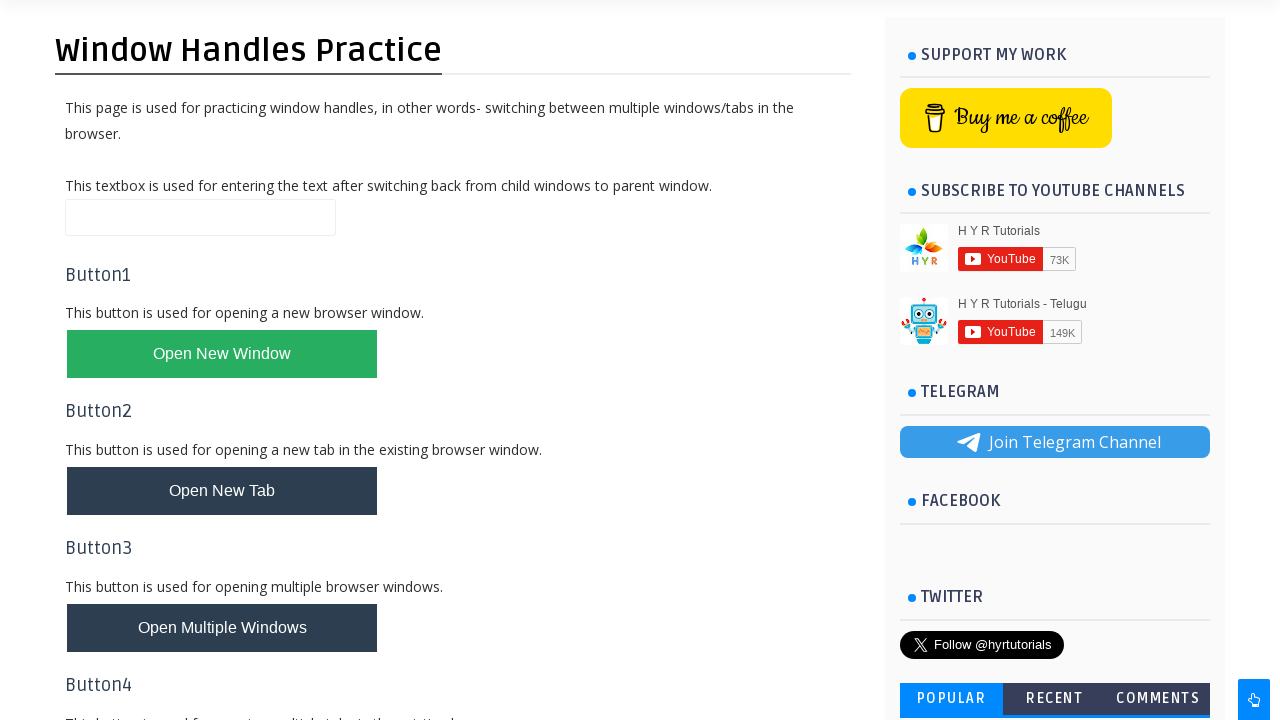

Switched back to parent window and filled name field with 'Done by Jagdeesh' on #name
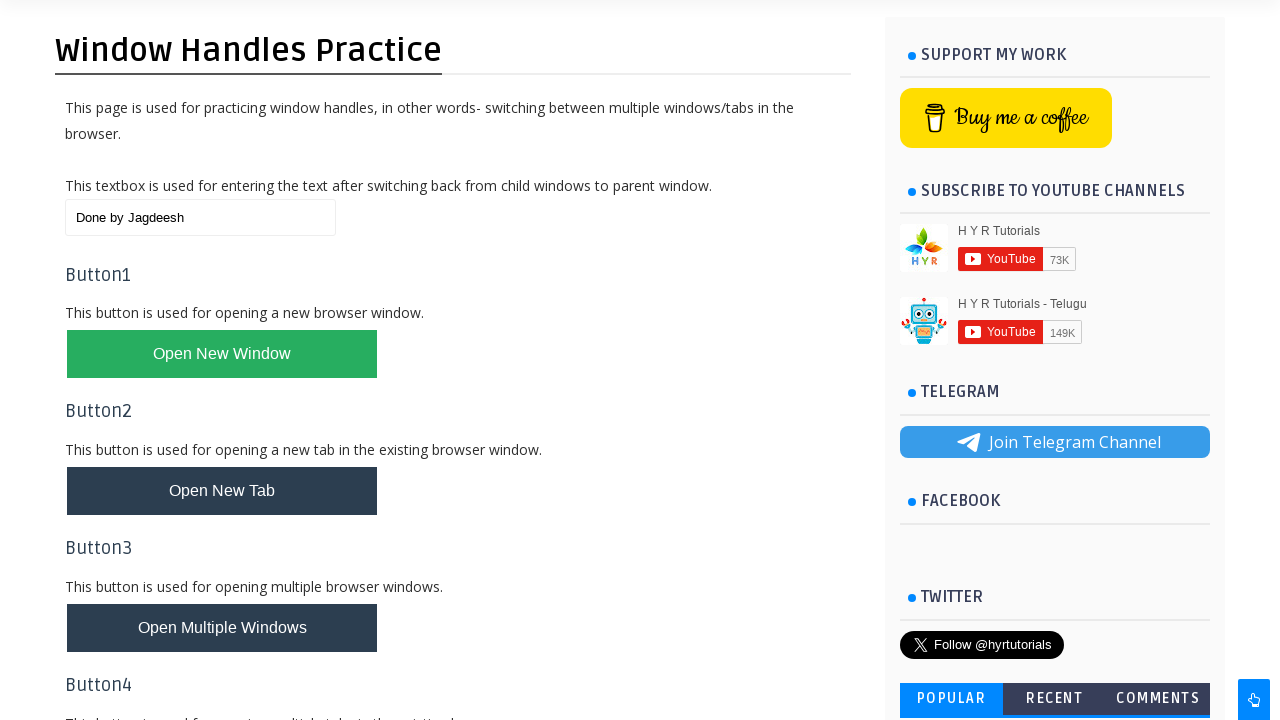

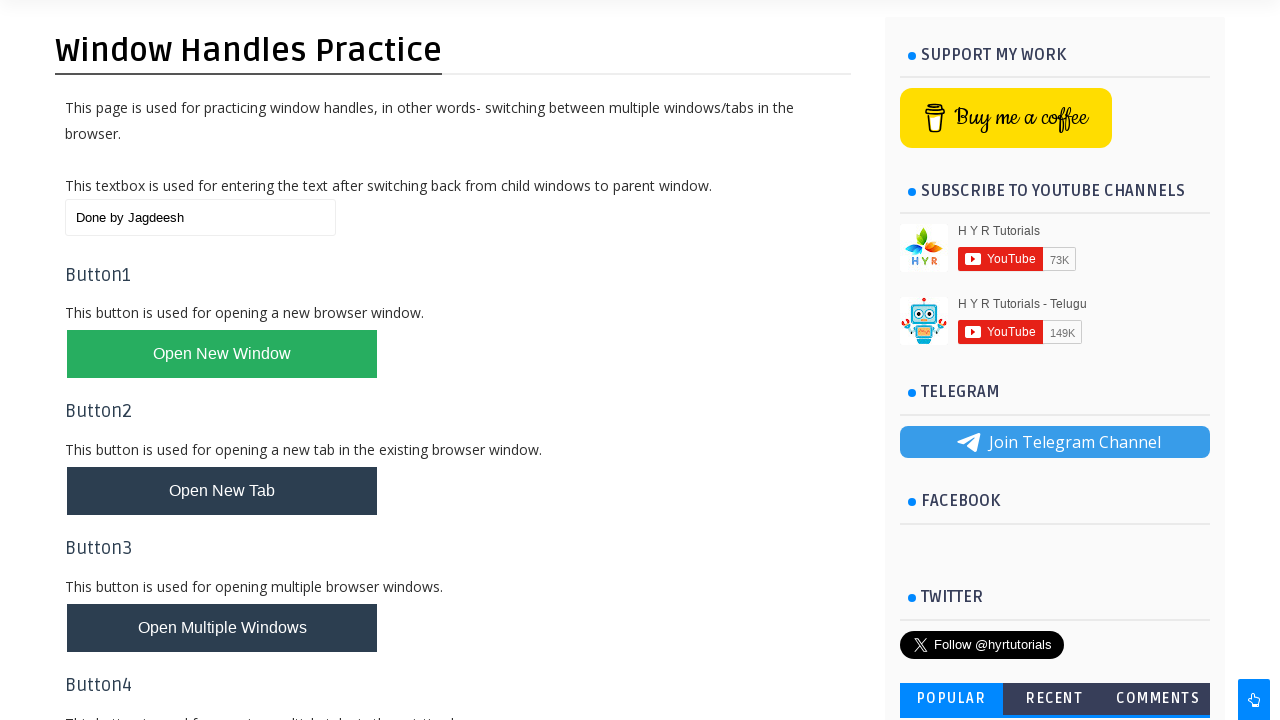